Tests dropdown selection using the simpler approach of selecting by text value and verifying the selection

Starting URL: https://the-internet.herokuapp.com/dropdown

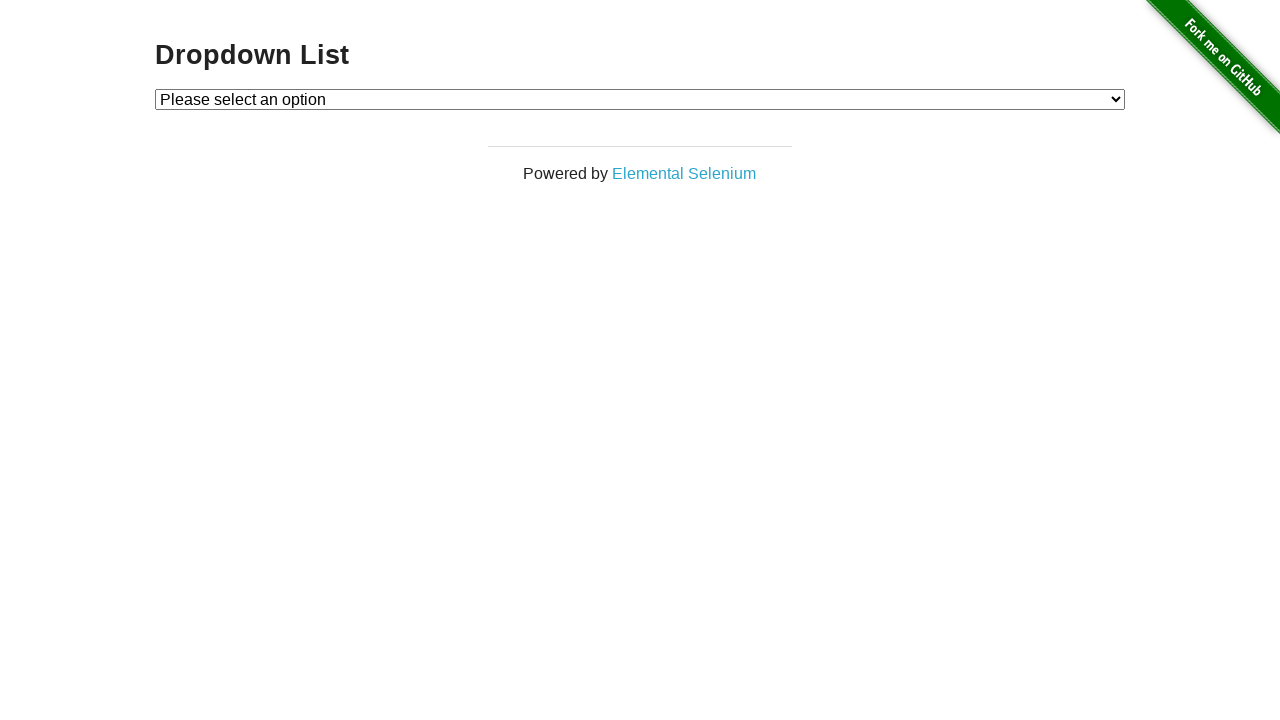

Waited for dropdown element to be present
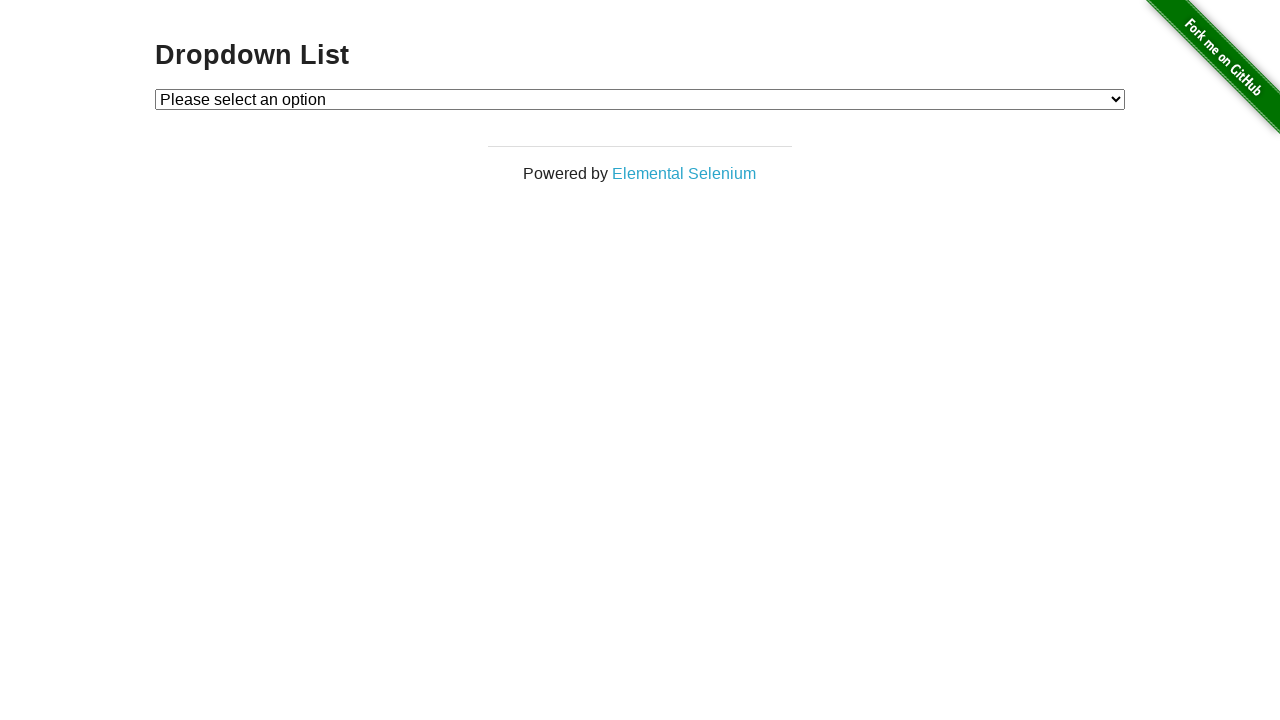

Selected 'Option 1' from dropdown by visible text on #dropdown
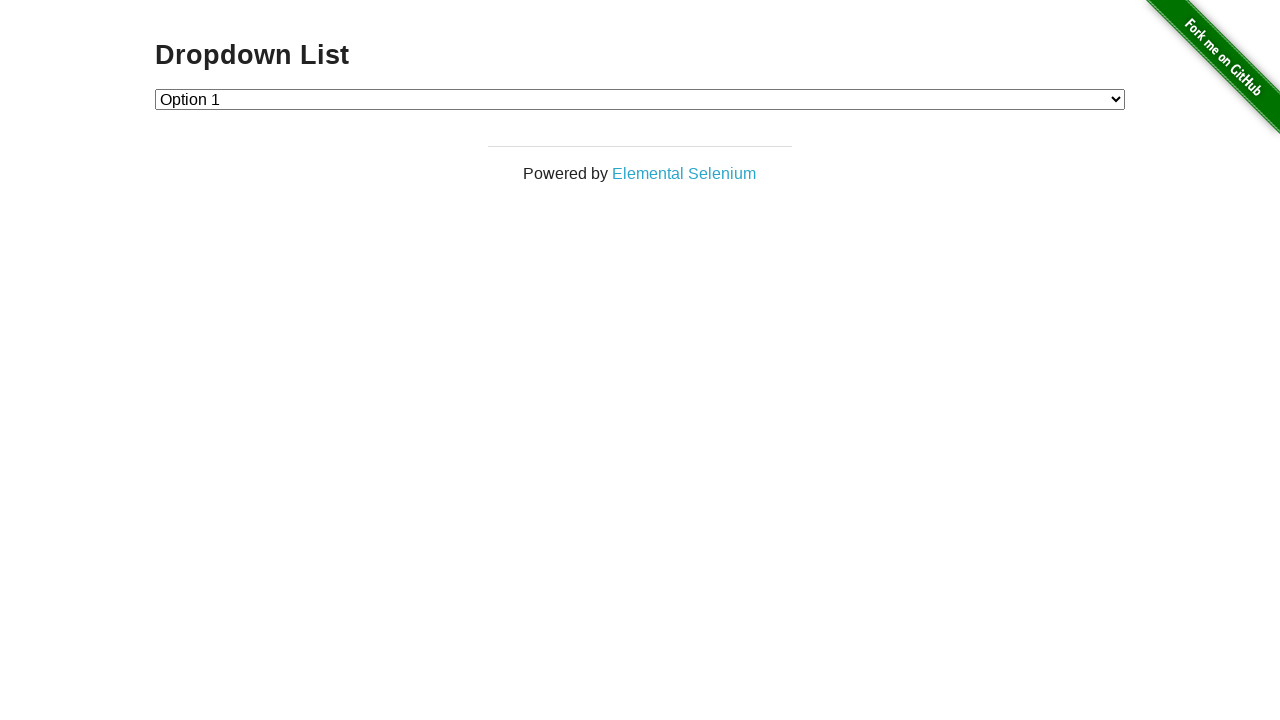

Retrieved the currently selected option text from dropdown
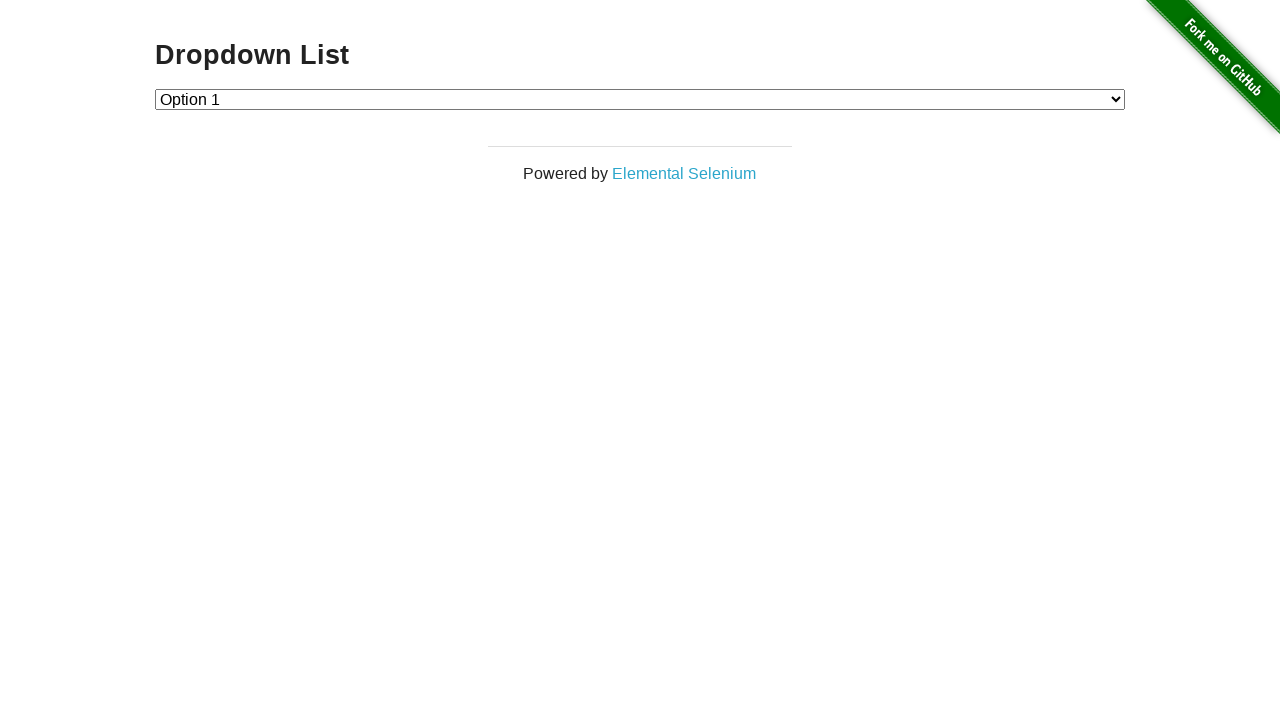

Verified that 'Option 1' is the selected dropdown value
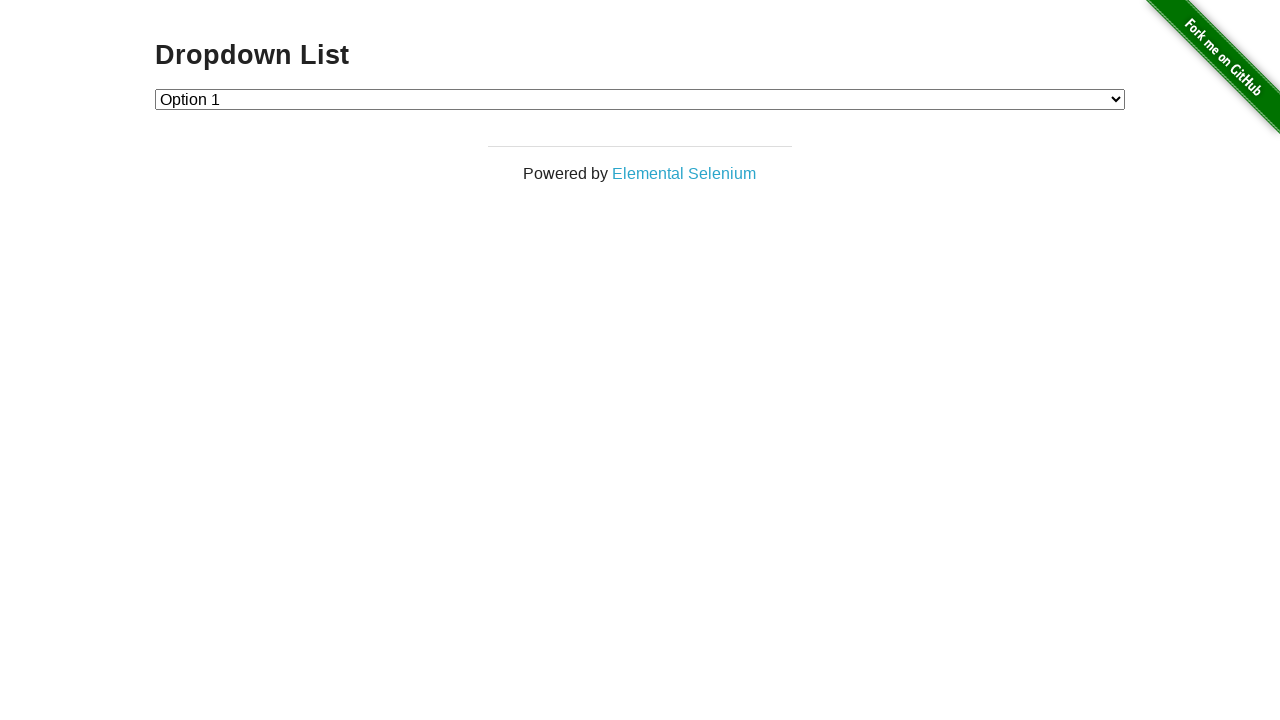

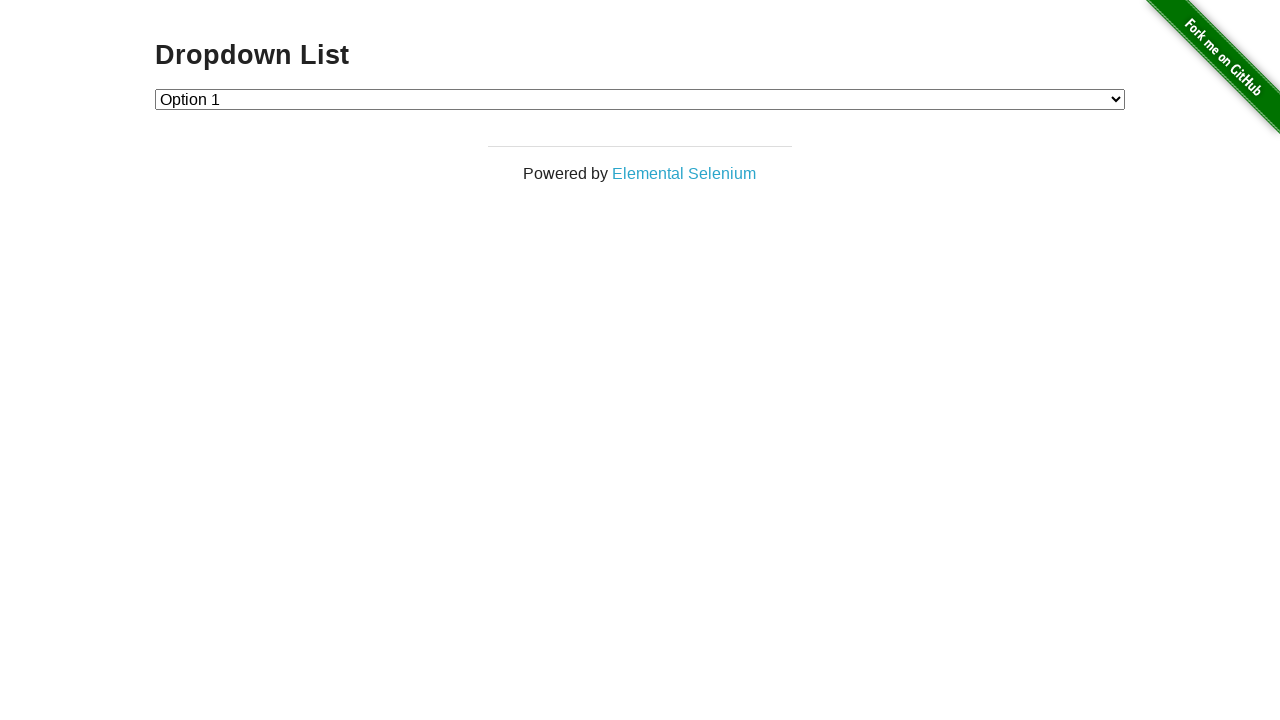